Tests button functionality including double-click, right-click, and regular click actions.

Starting URL: https://demoqa.com/buttons

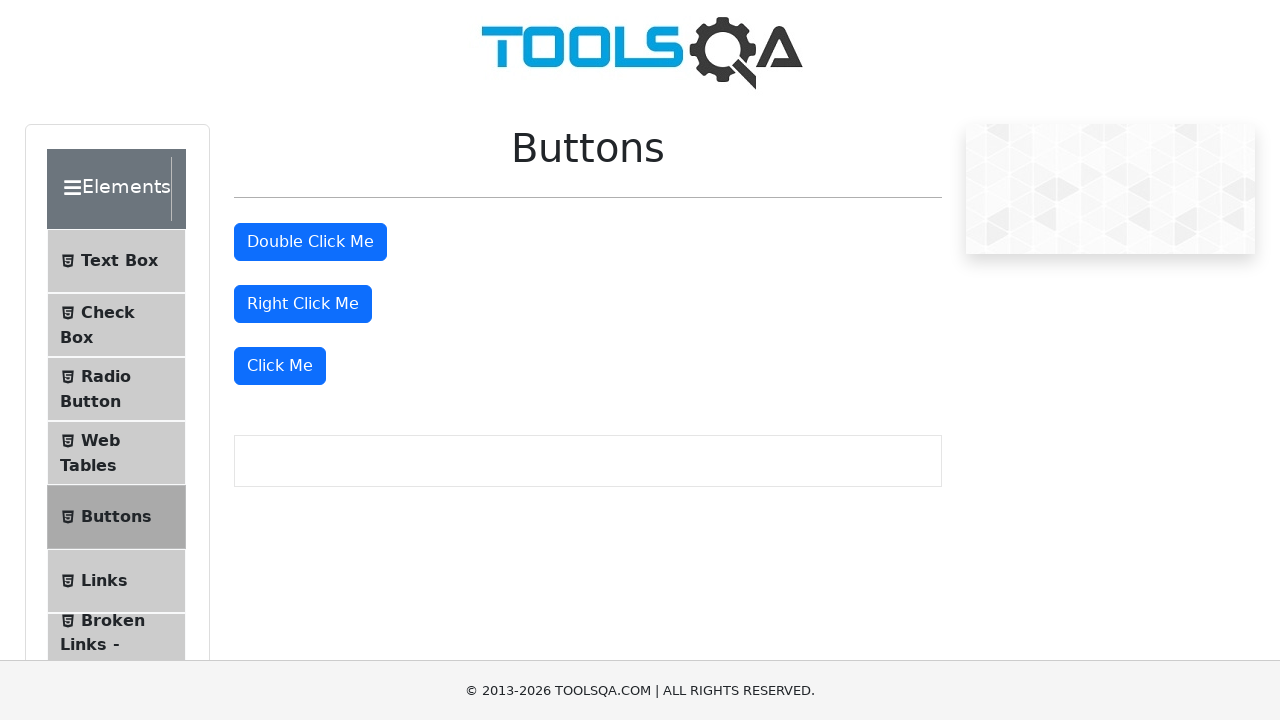

Double-clicked the double-click button at (310, 242) on #doubleClickBtn
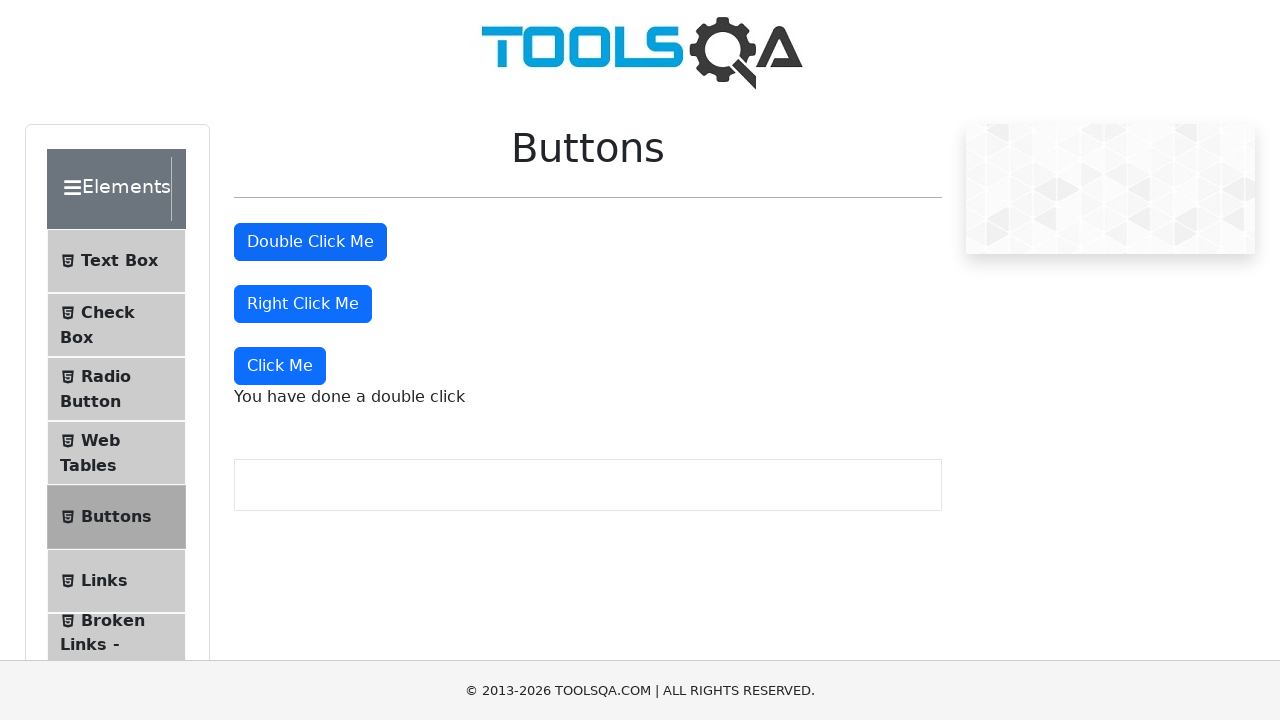

Right-clicked the right-click button at (303, 304) on #rightClickBtn
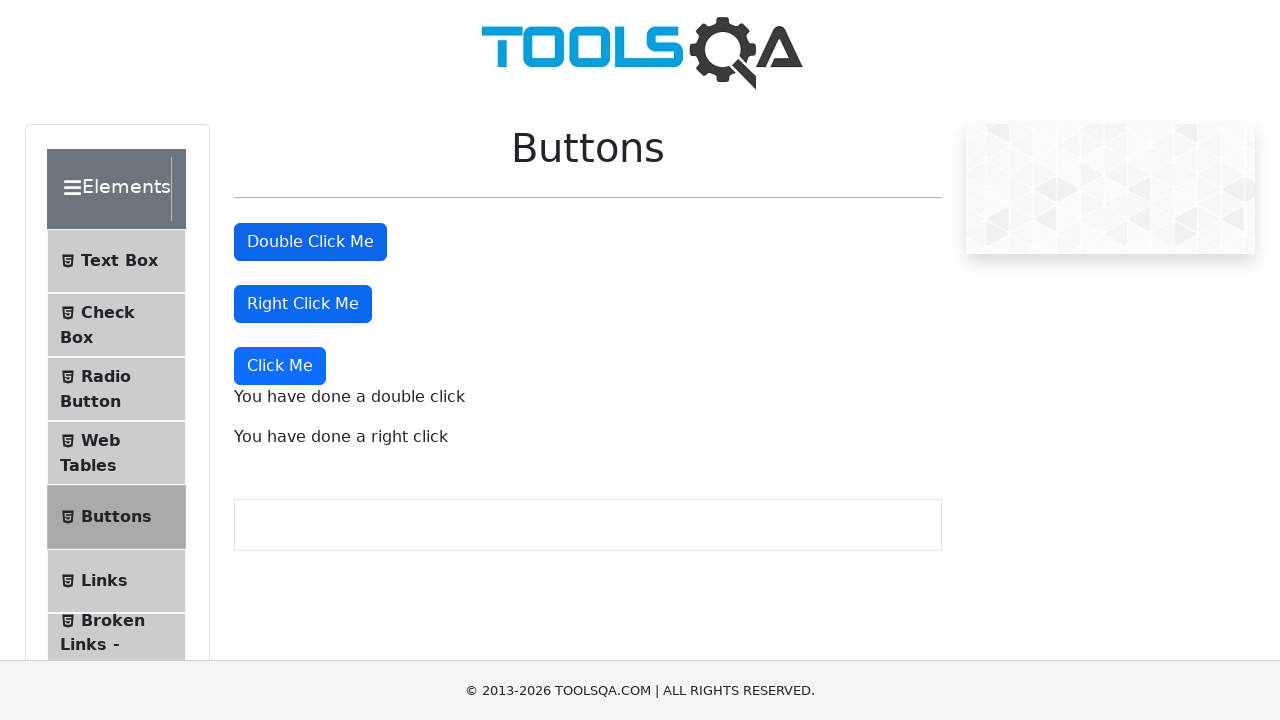

Clicked the 'Click Me' button at (280, 366) on text="Click Me"
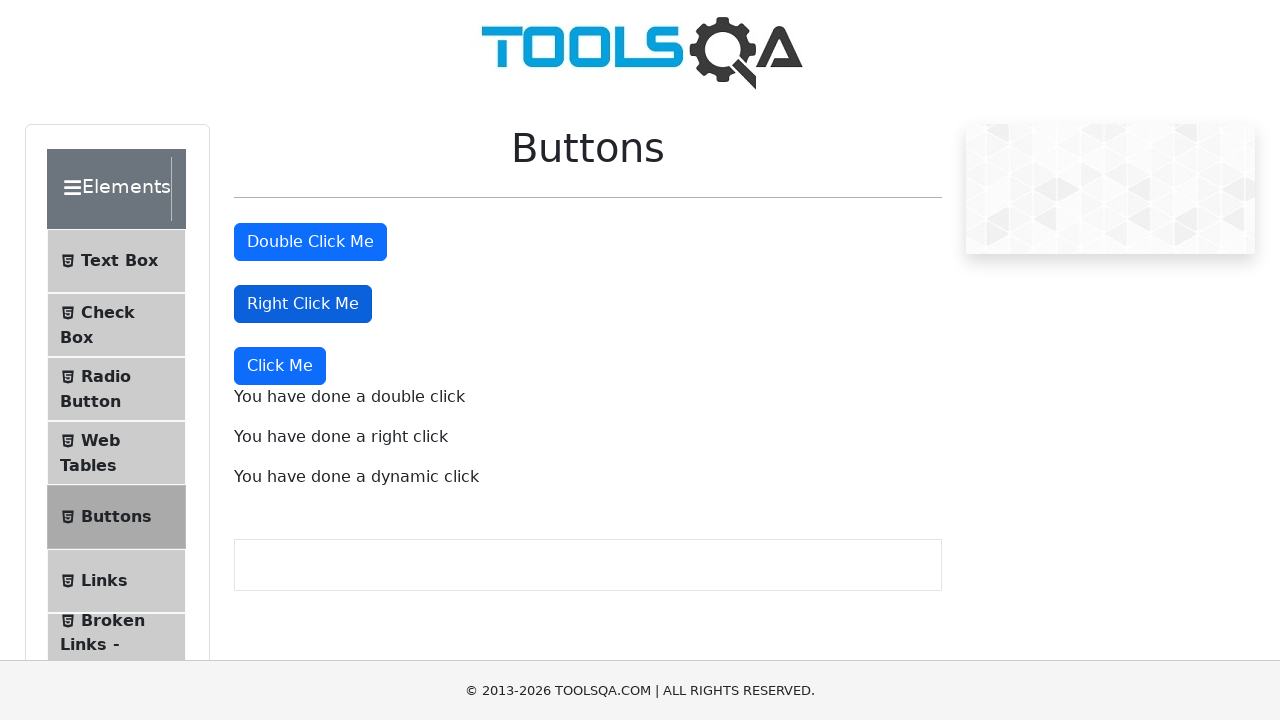

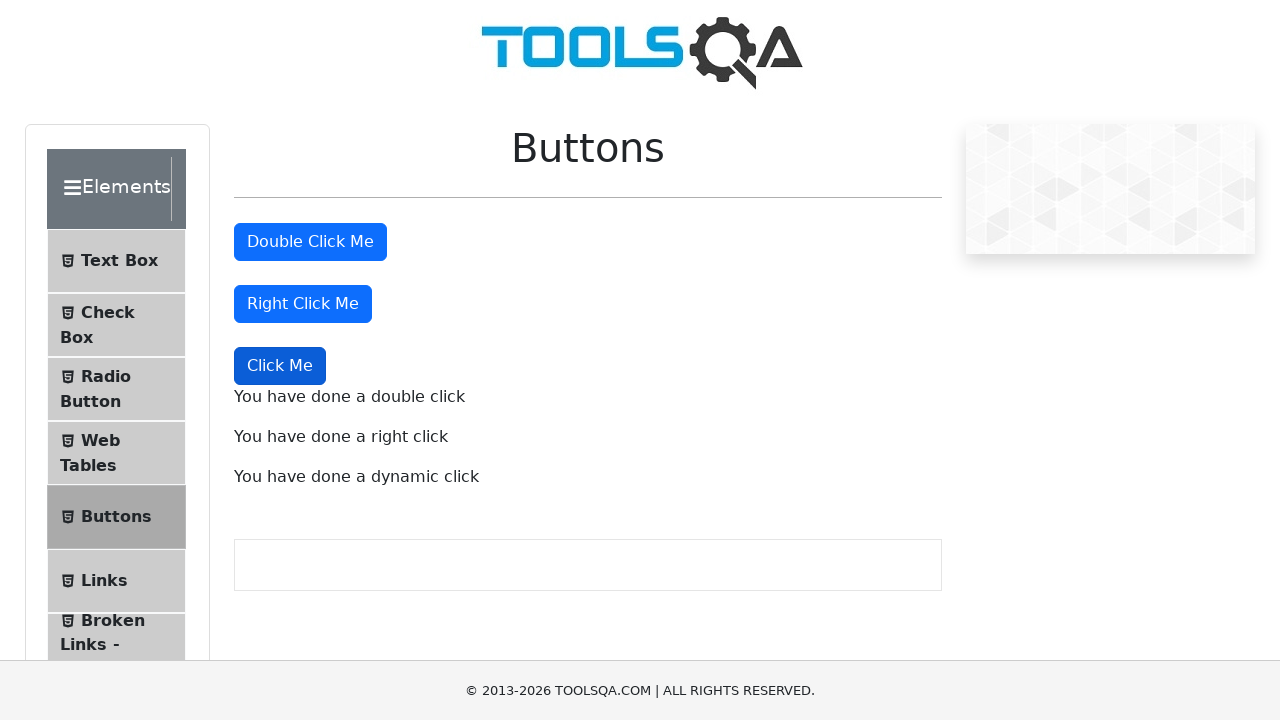